Tests the weight converter by entering 1 pound and verifying the conversion result to kilograms

Starting URL: https://www.unitconverters.net/weight-and-mass/lbs-to-kg.htm

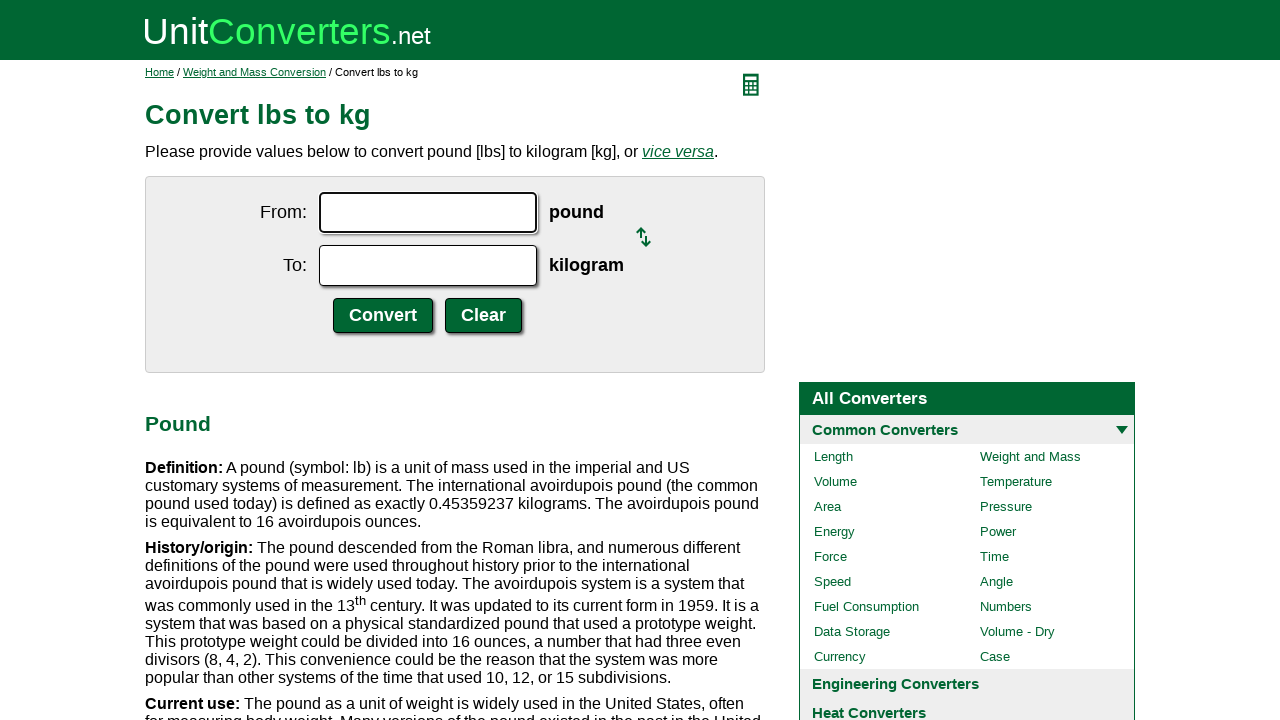

Entered '1' in the pounds input field on input#ucfrom.ucdcinput
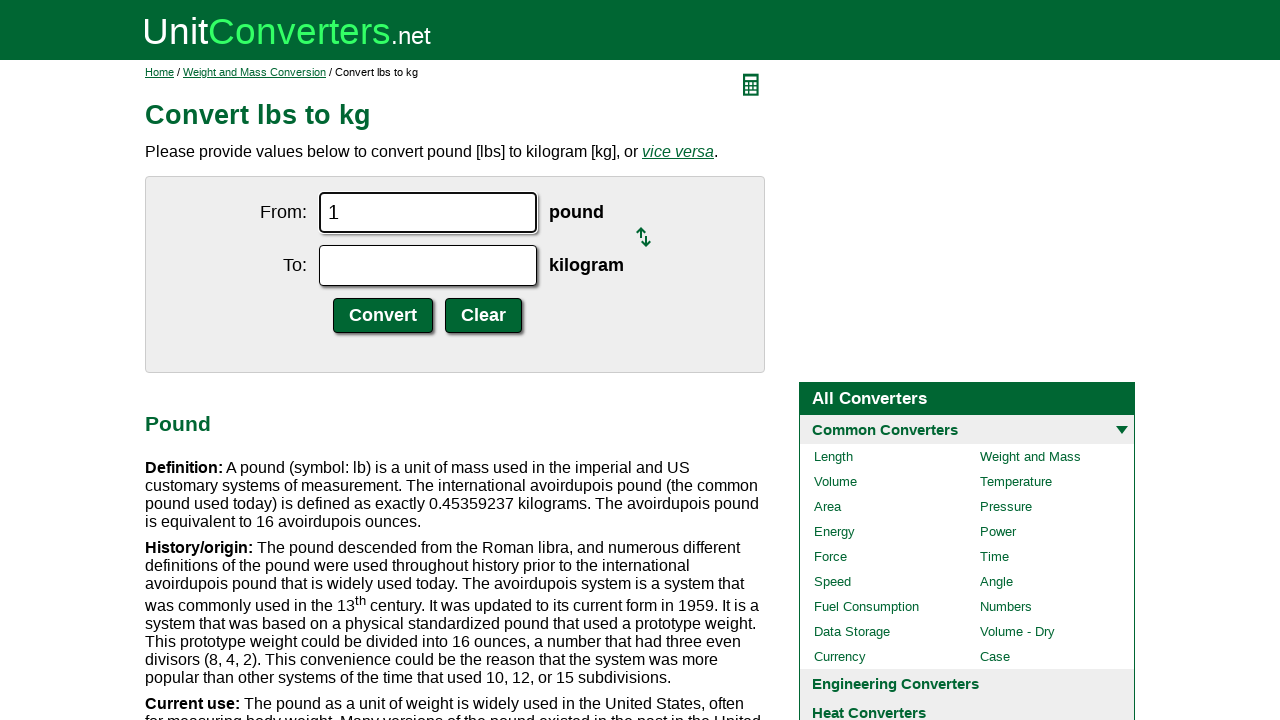

Clicked the convert button at (383, 316) on input.ucdcsubmit
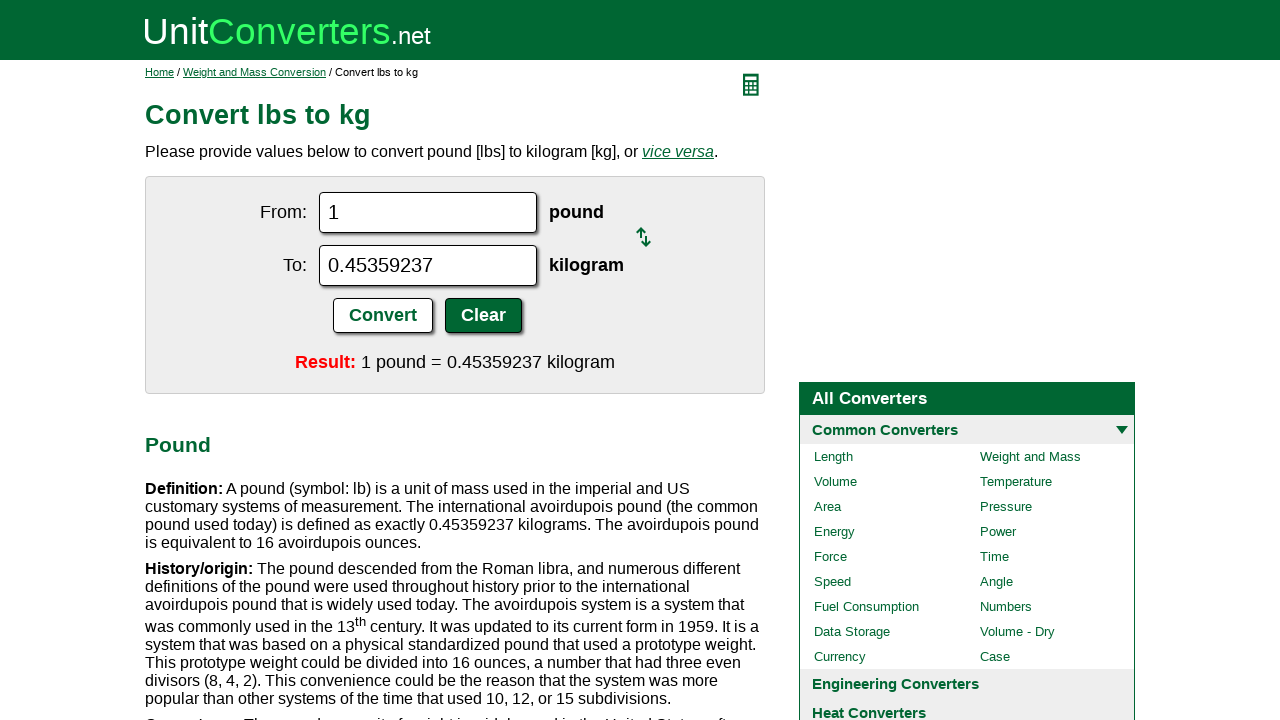

Conversion result loaded and displayed
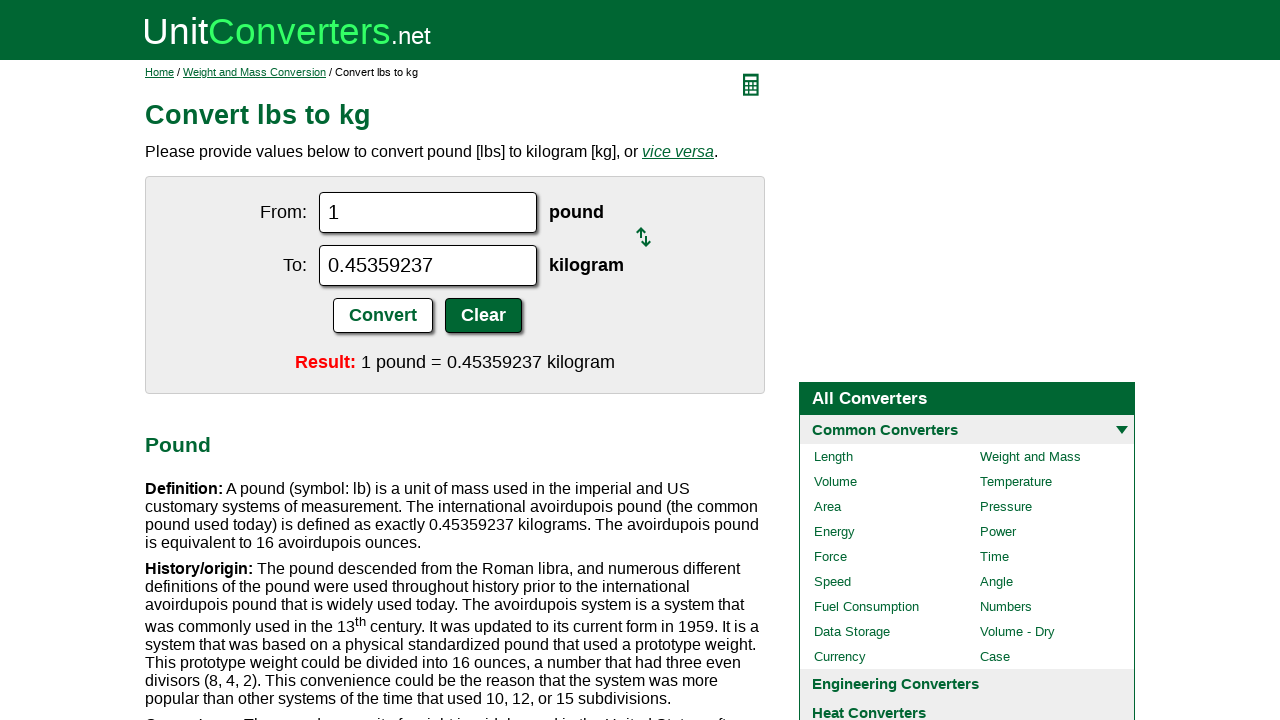

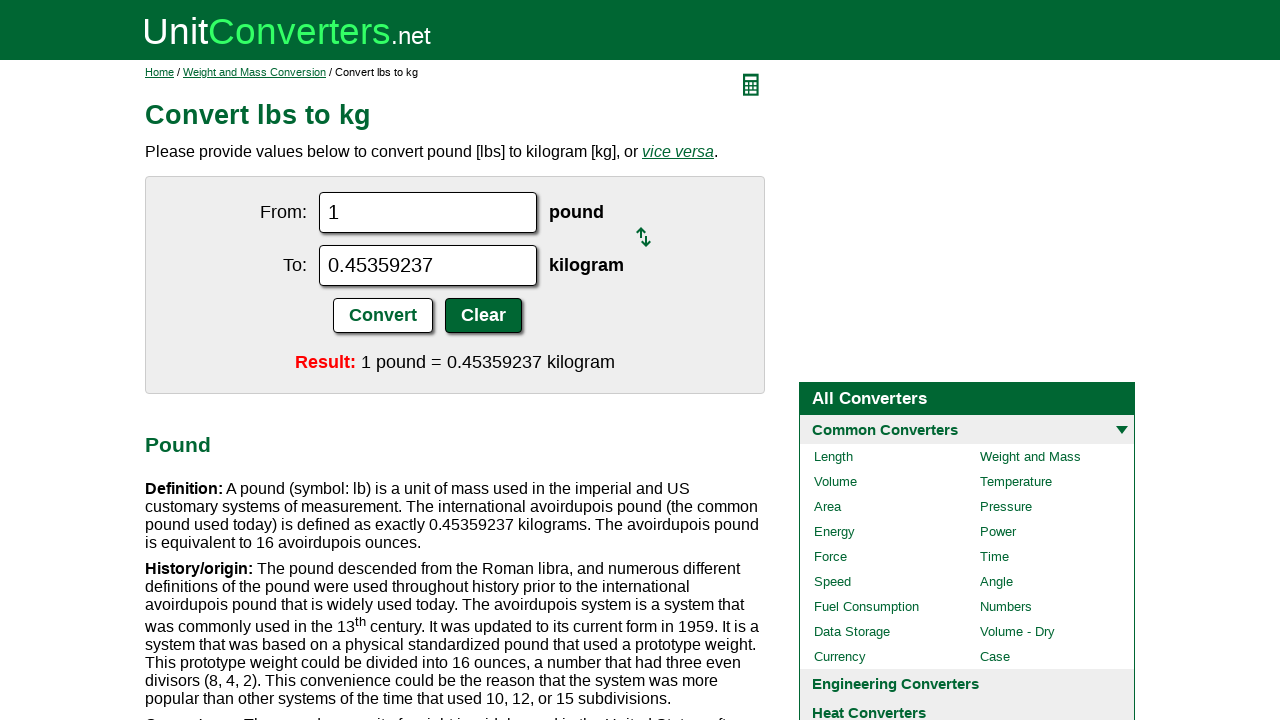